Tests JavaScript prompt alert by clicking a button that triggers a JS prompt, entering text into the prompt, accepting it, and verifying the result text is displayed correctly.

Starting URL: http://practice.cydeo.com/javascript_alerts

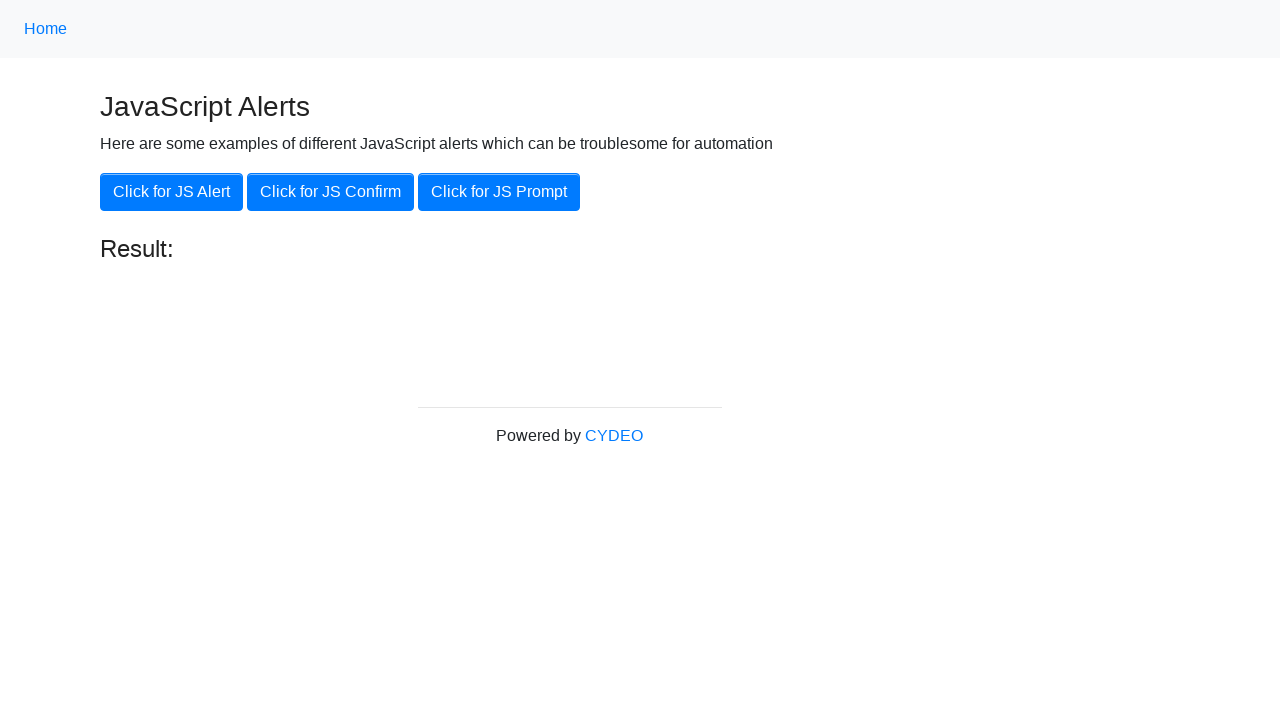

Clicked 'Click for JS Prompt' button at (499, 192) on xpath=//button[.='Click for JS Prompt']
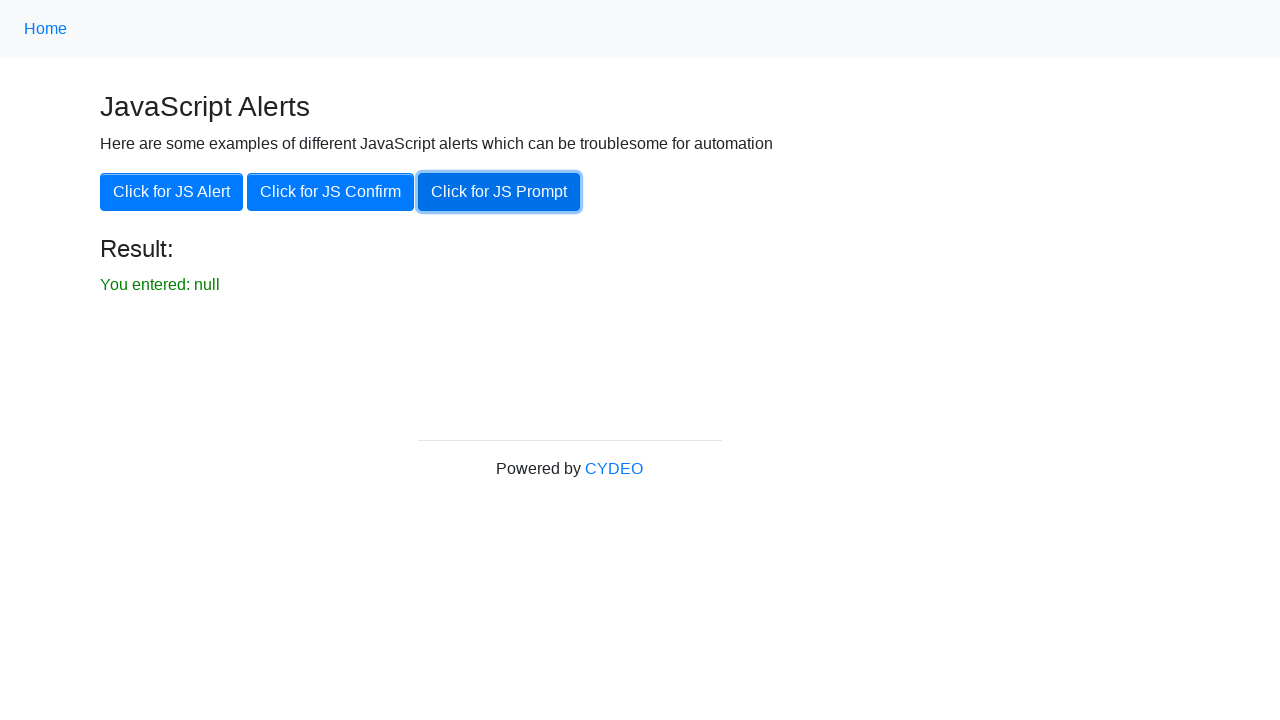

Set up dialog handler for JavaScript prompt
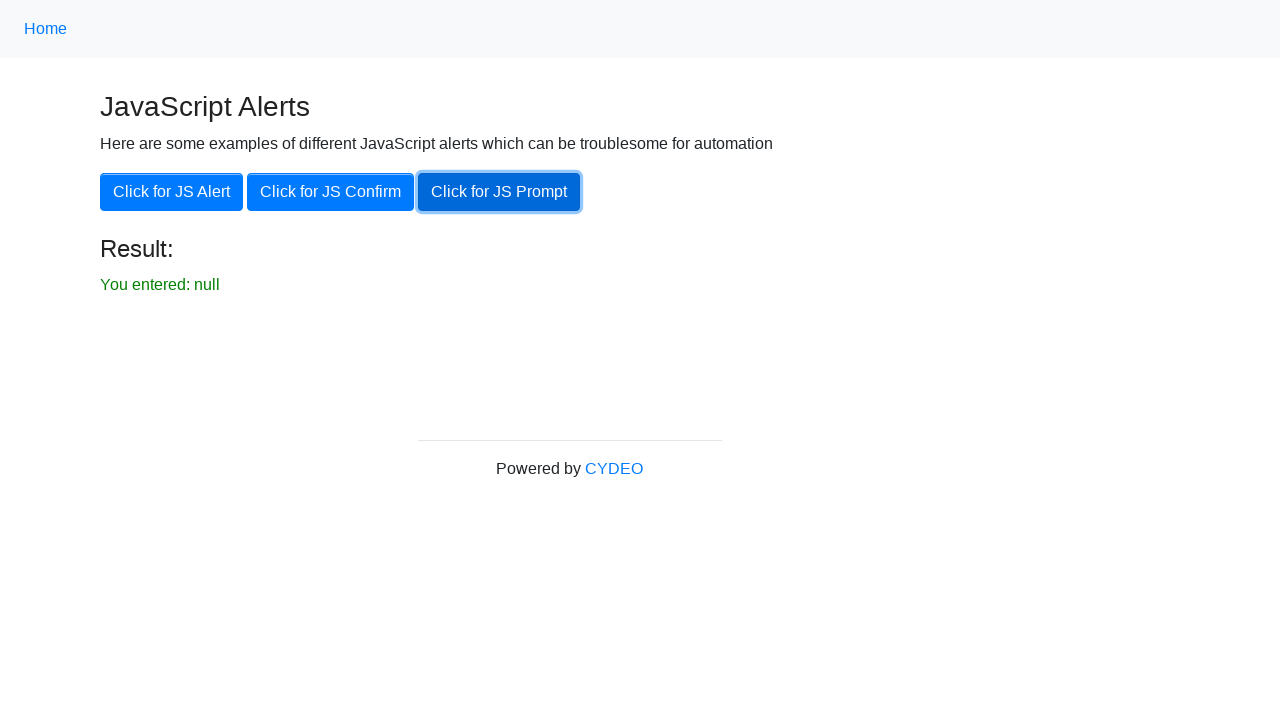

Clicked button to trigger JS prompt dialog at (499, 192) on xpath=//button[.='Click for JS Prompt']
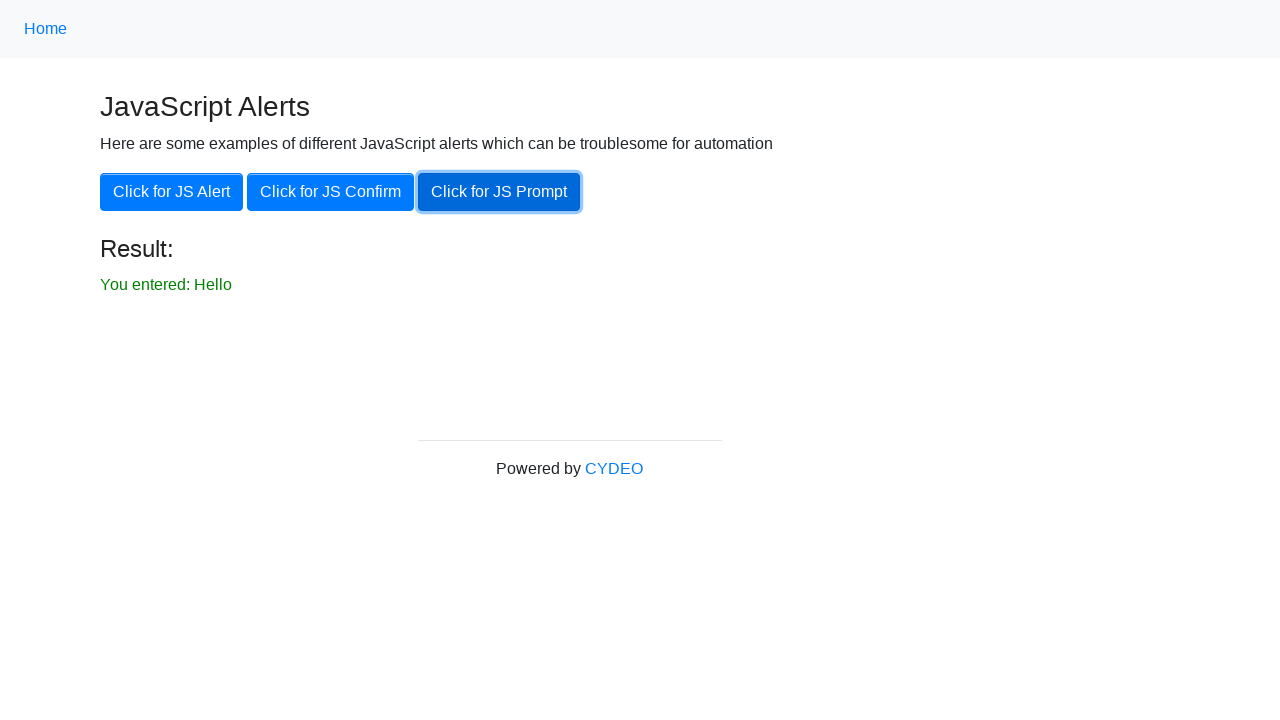

Result element became visible after prompt acceptance
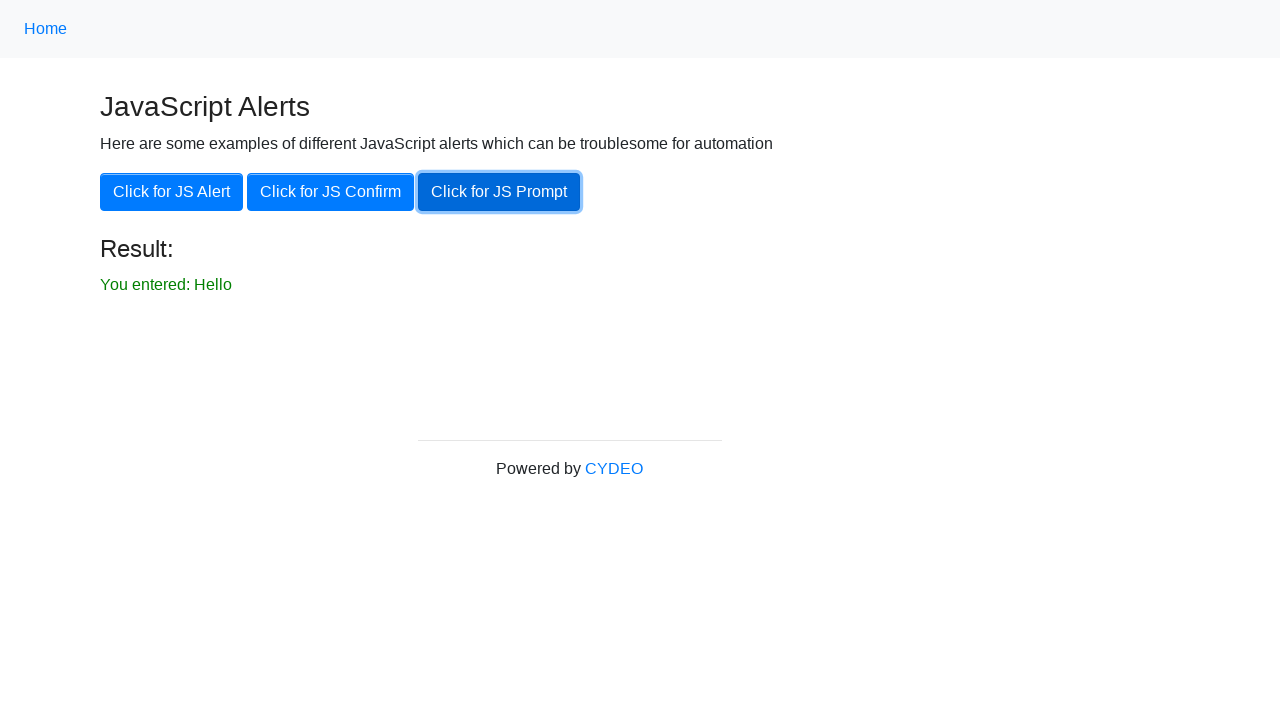

Verified result text displays 'You entered: Hello'
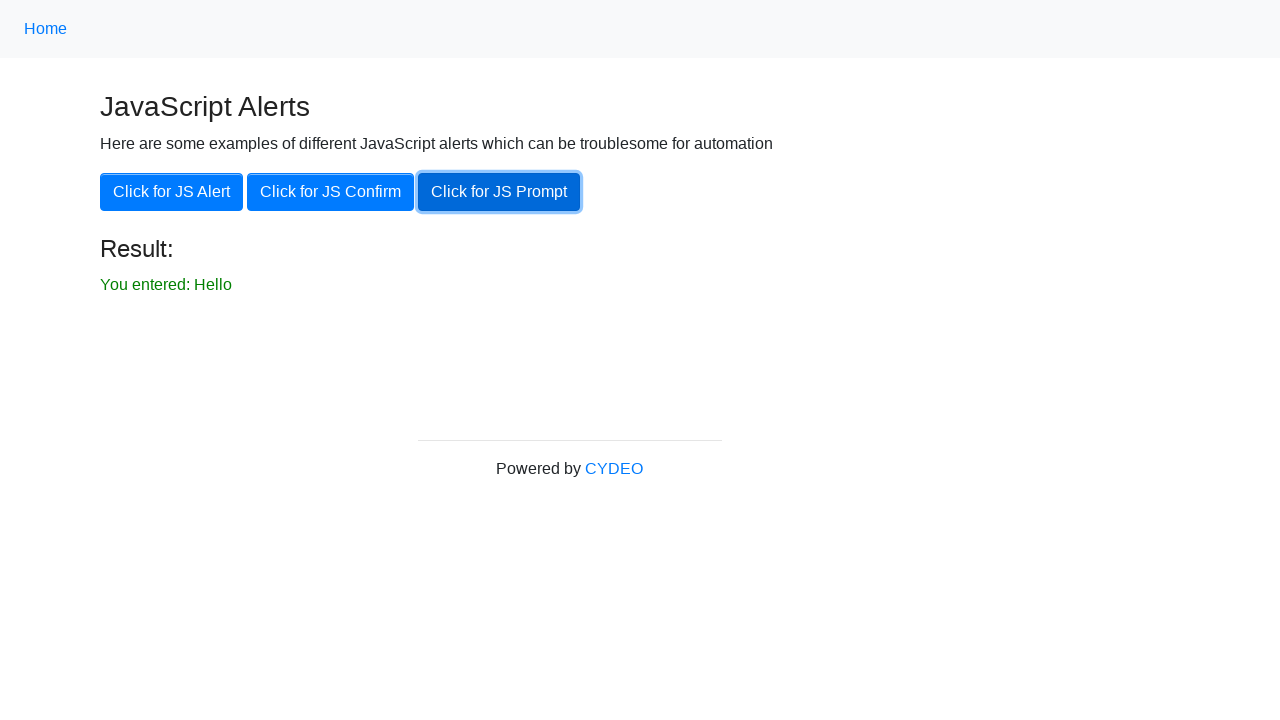

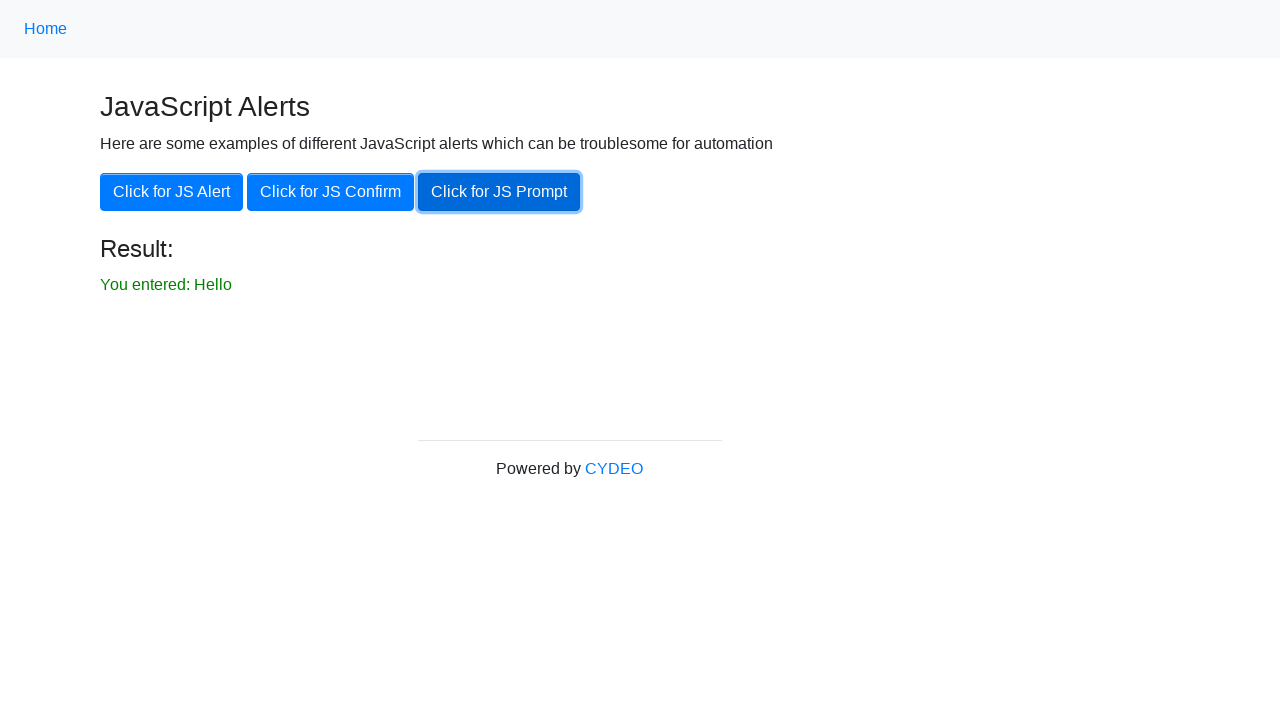